Tests search functionality by searching for a term and verifying the top result contains the search term

Starting URL: https://dev.to

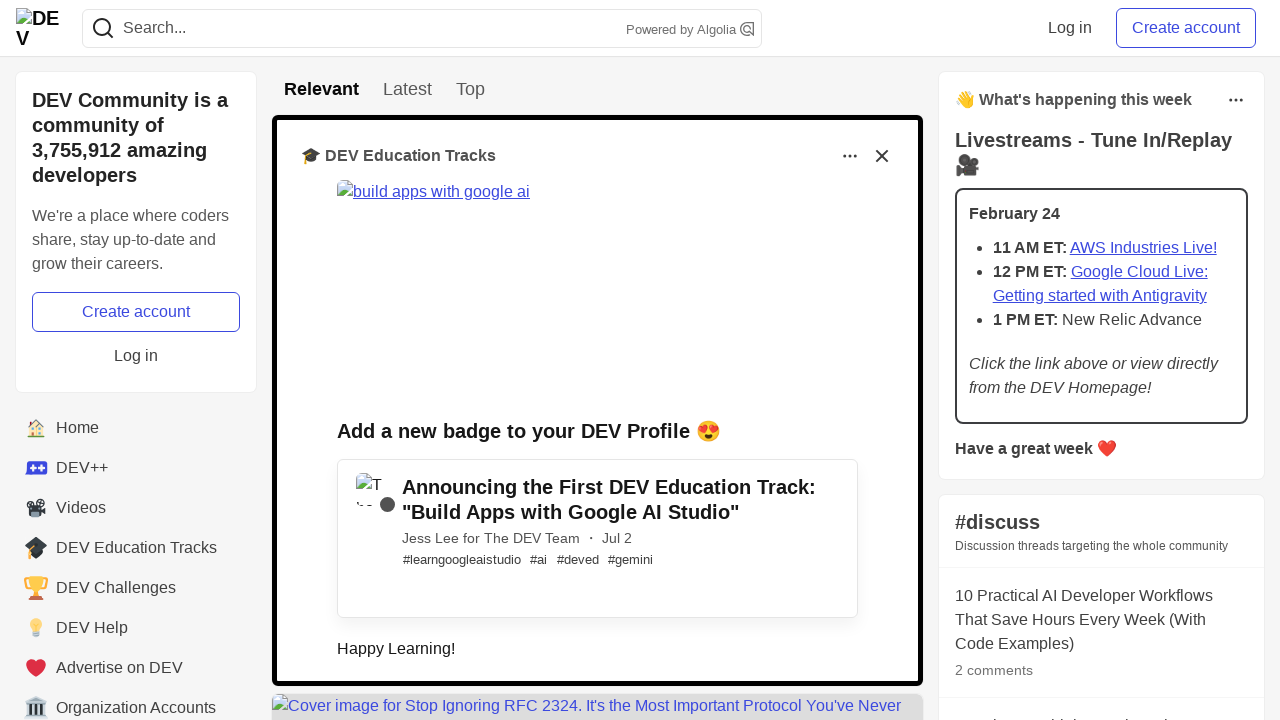

Filled search field with 'javascript' on input[name='q']
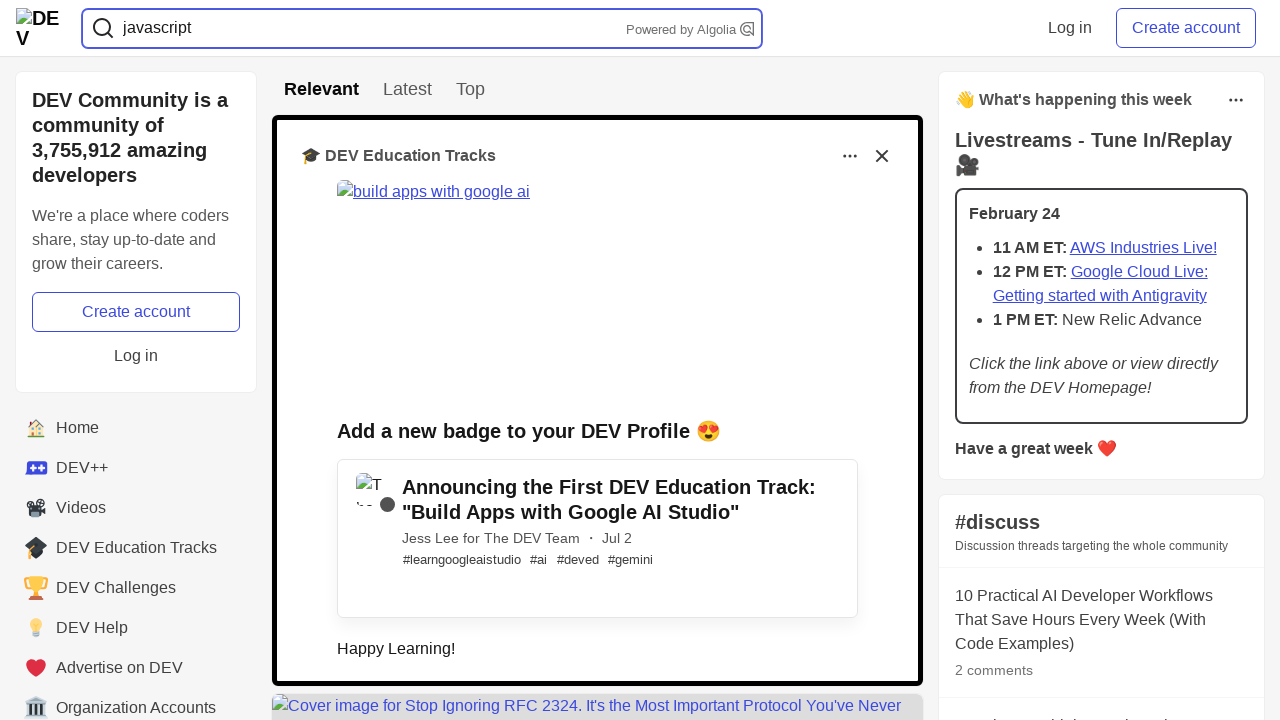

Pressed Enter to submit search on input[name='q']
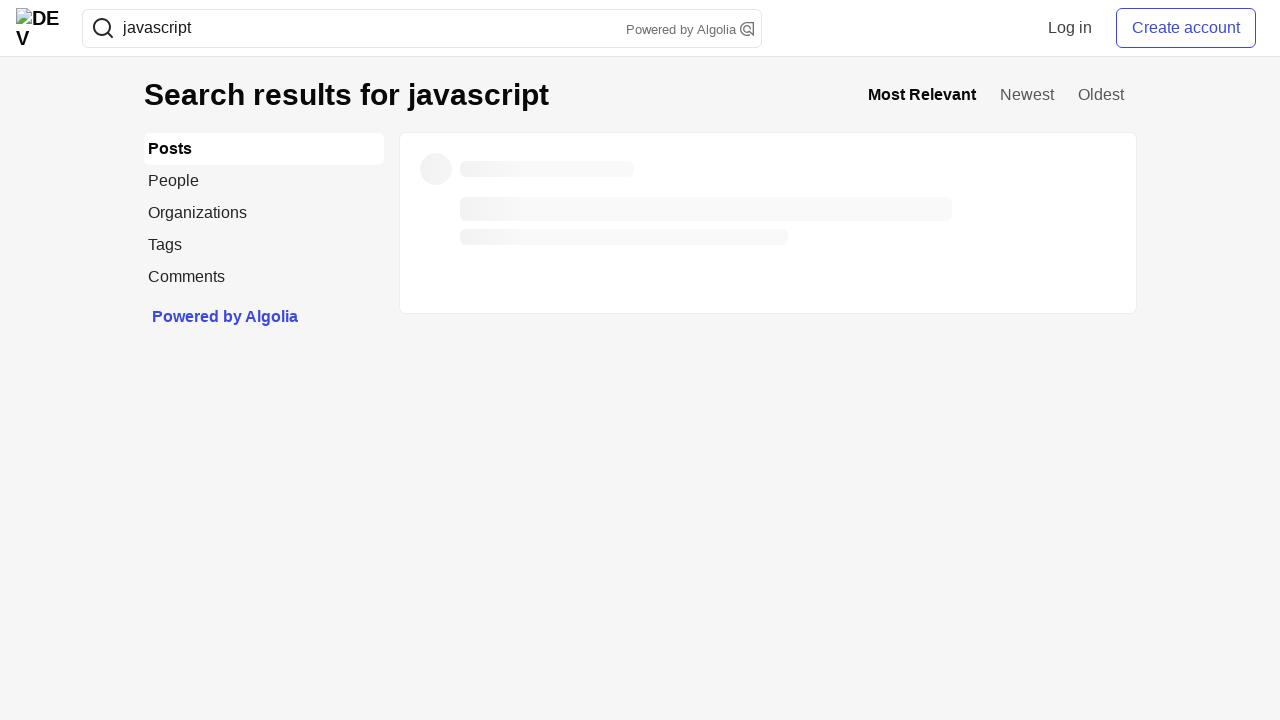

Search results page loaded
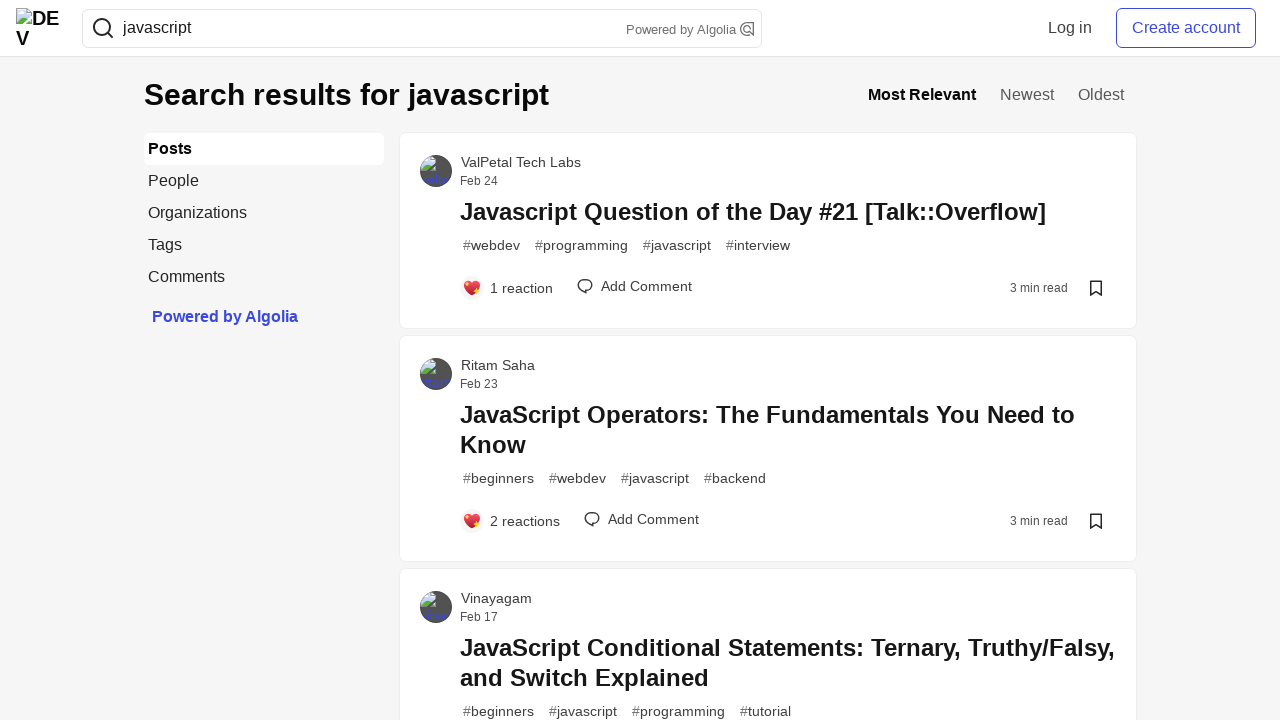

Located top search result title element
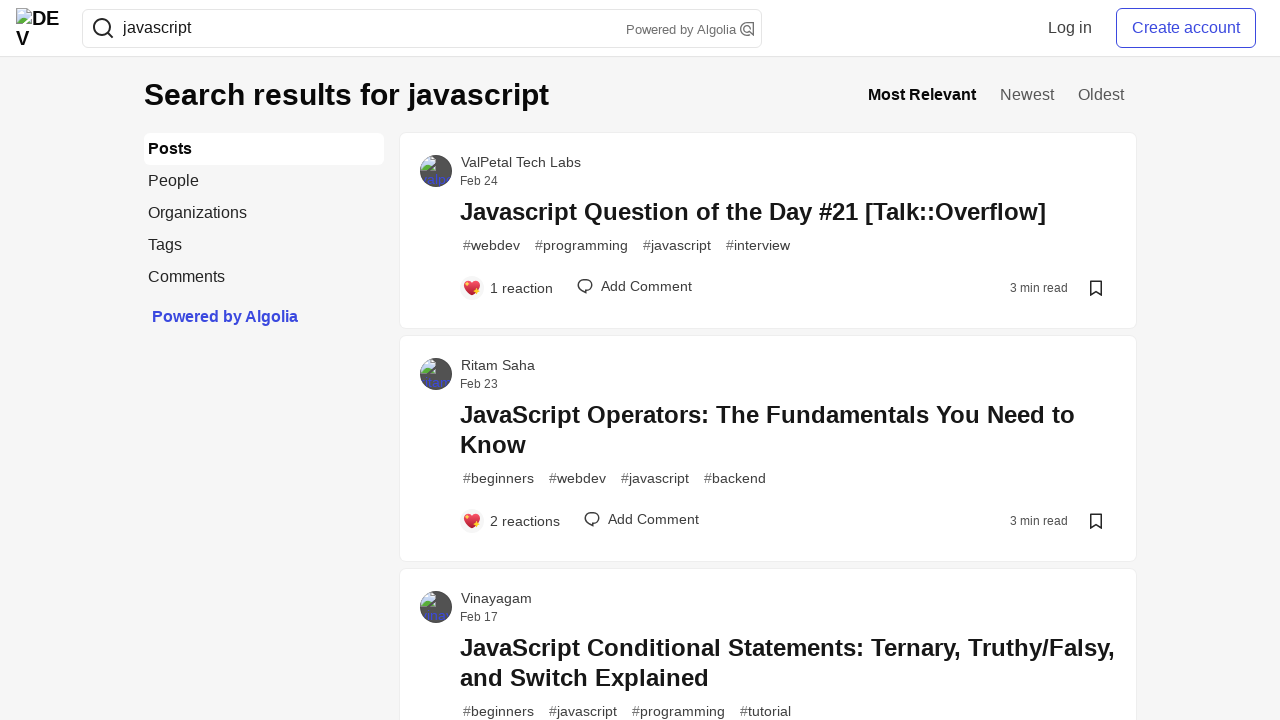

Retrieved top result title text
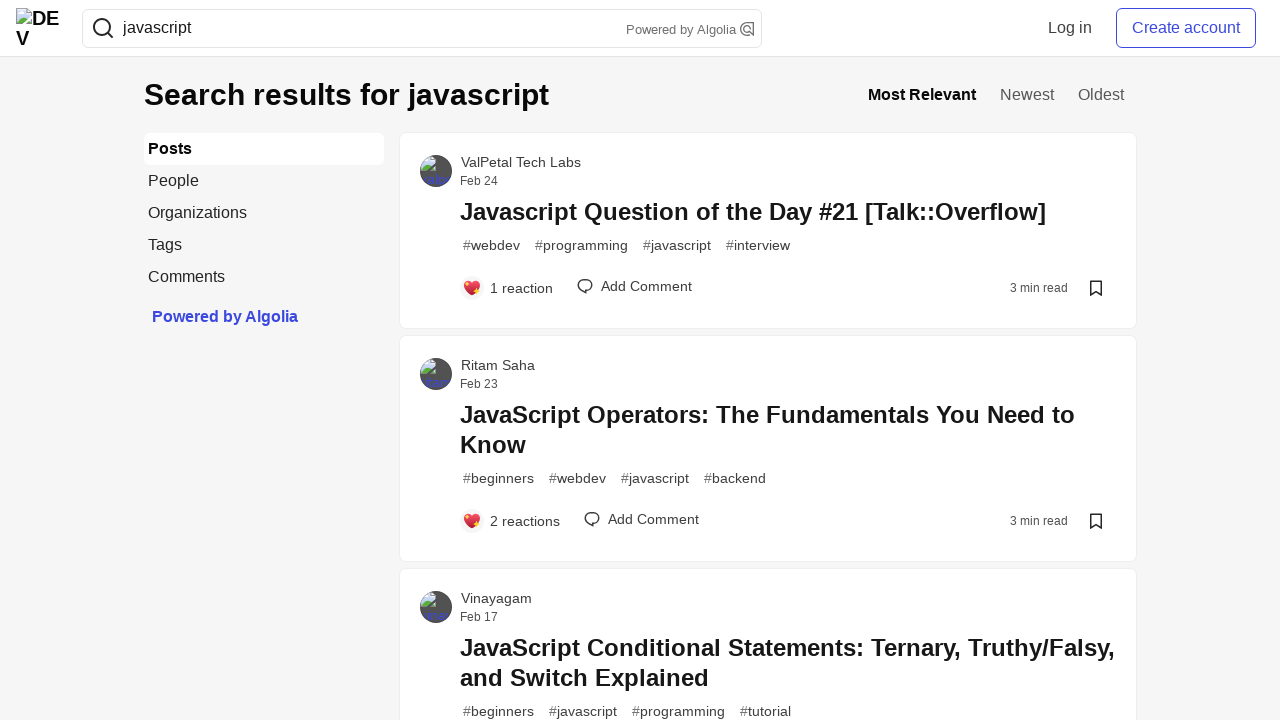

Verified top result contains search term 'javascript'
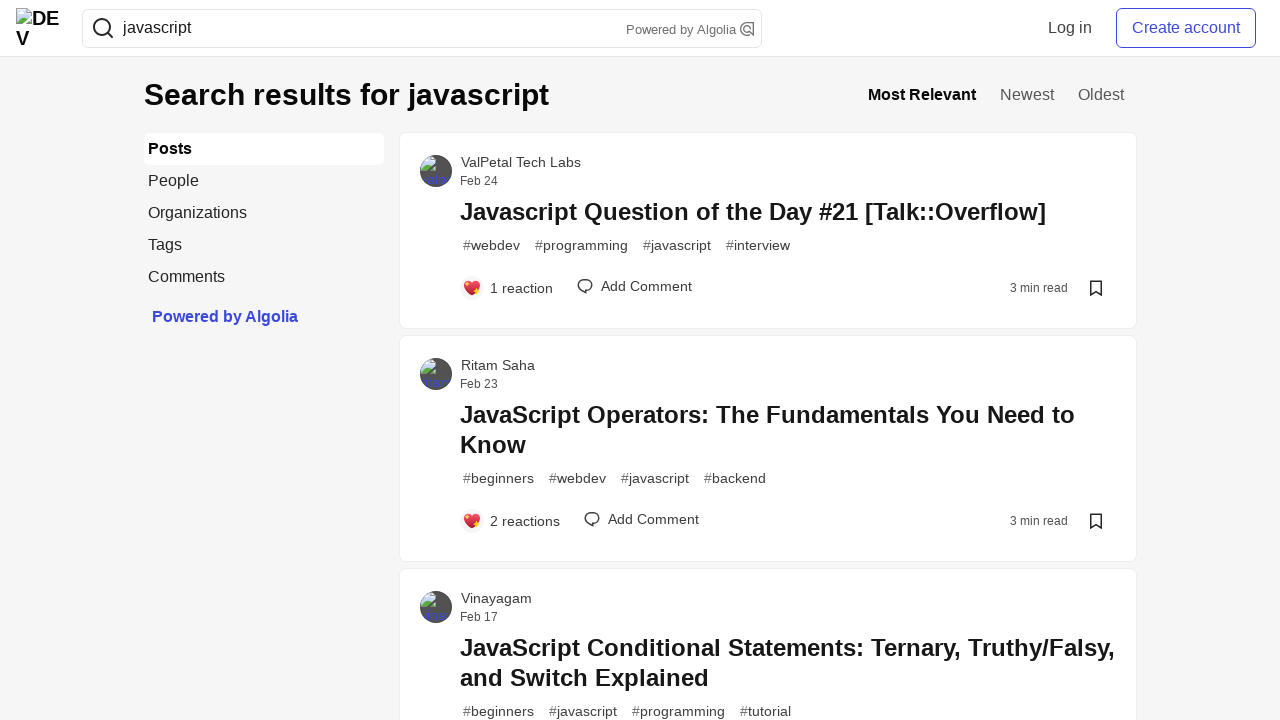

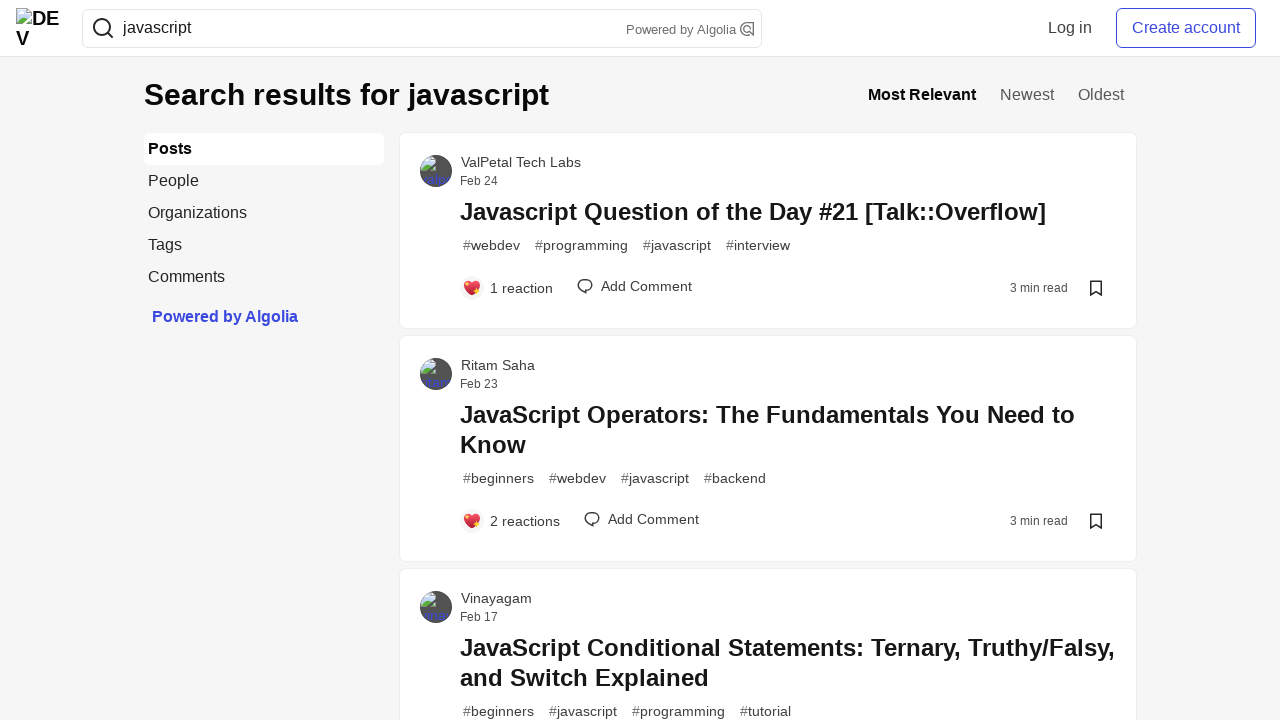